Tests browser window handling by clicking a button that opens a new window, then switches between parent and child windows to verify the functionality

Starting URL: https://demoqa.com/browser-windows

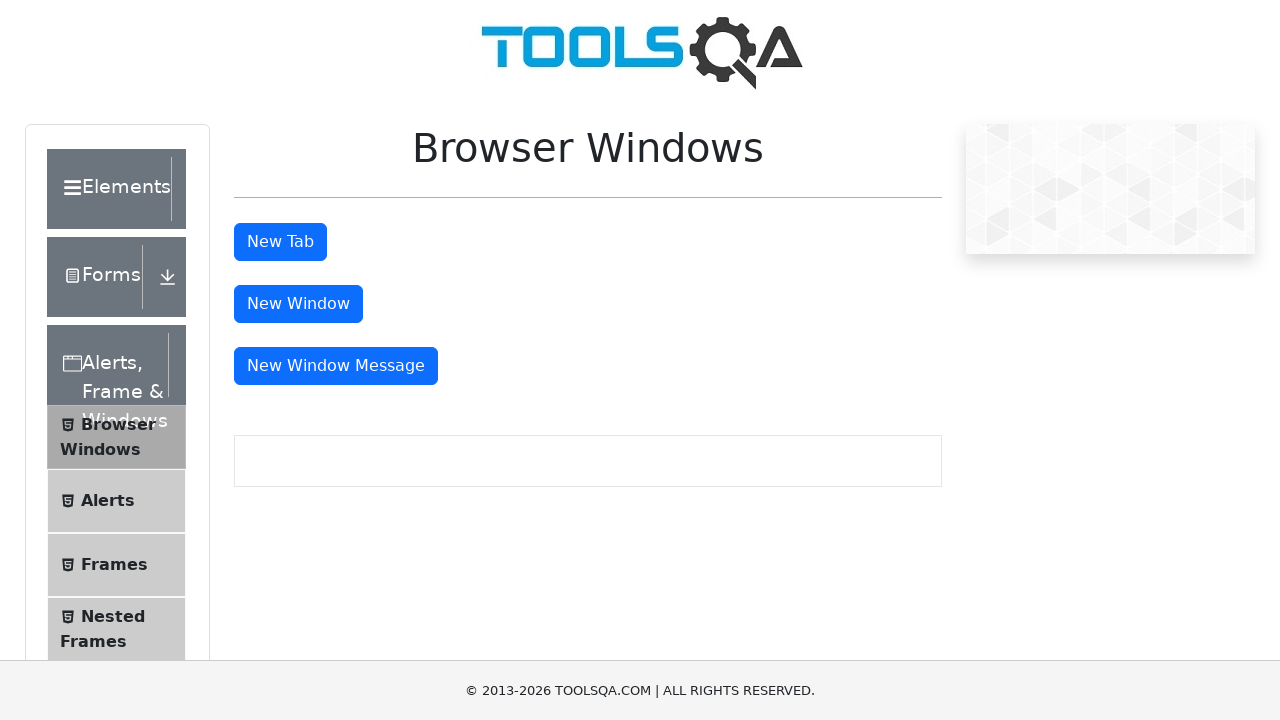

Clicked button to open new window at (298, 304) on button#windowButton
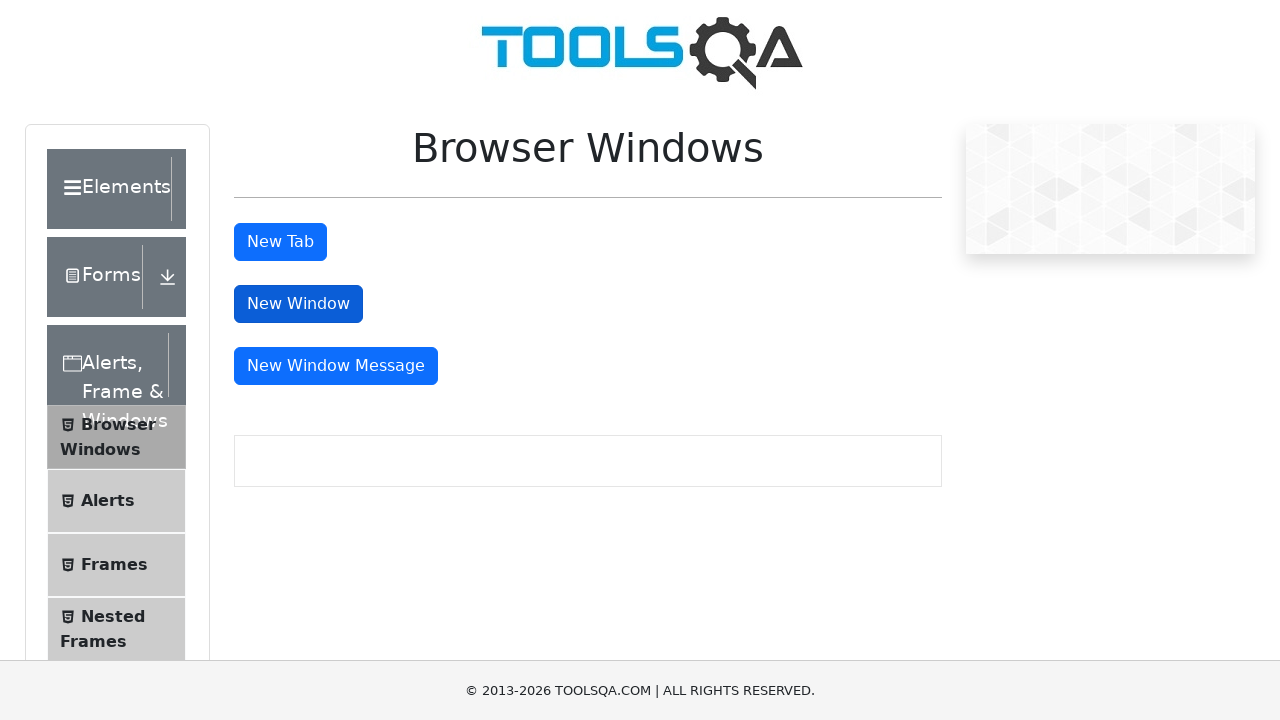

New child window opened and retrieved
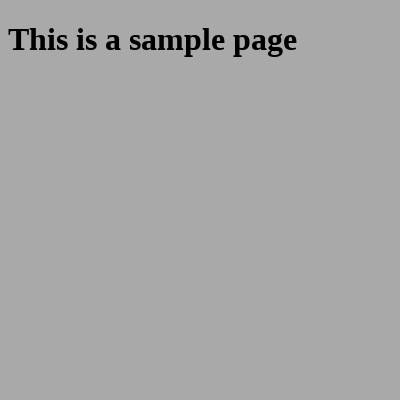

Child window fully loaded
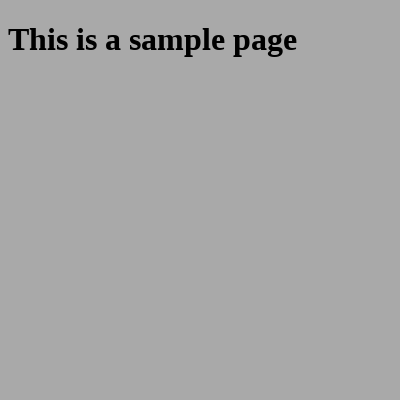

Retrieved parent window title: demosite
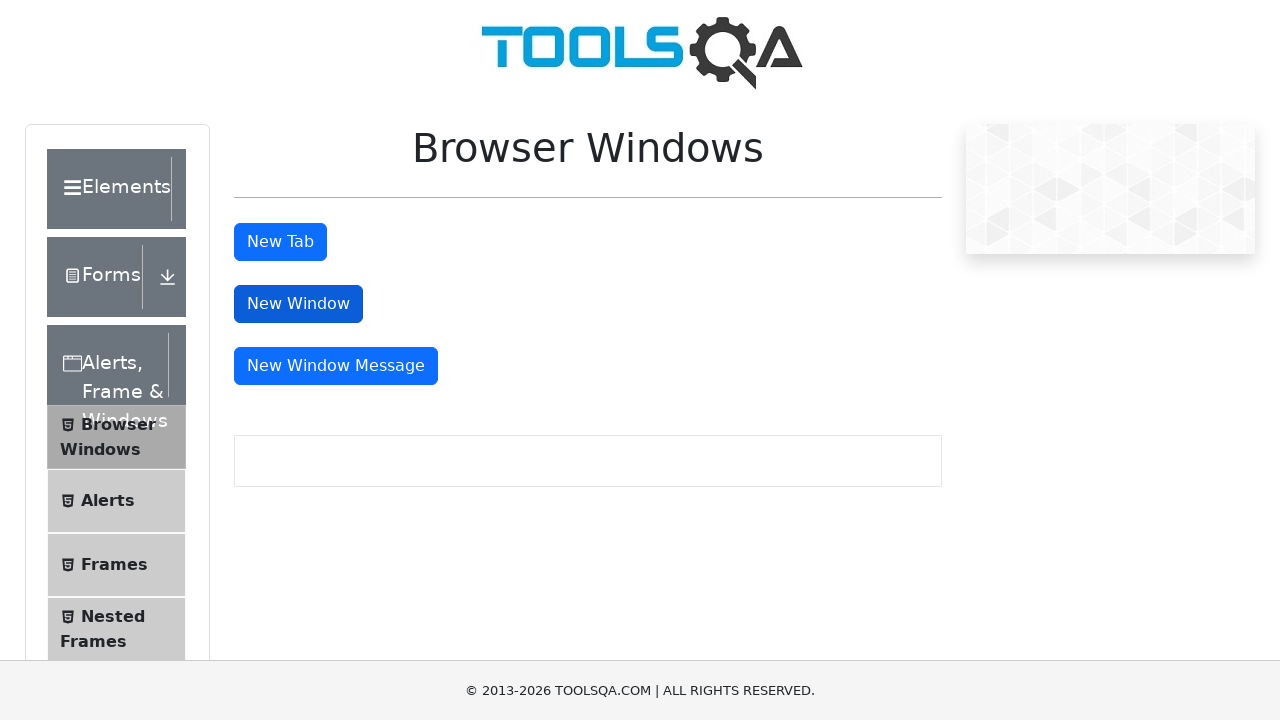

Retrieved child window title: 
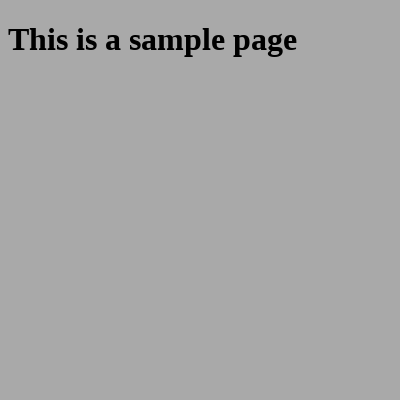

Closed child window
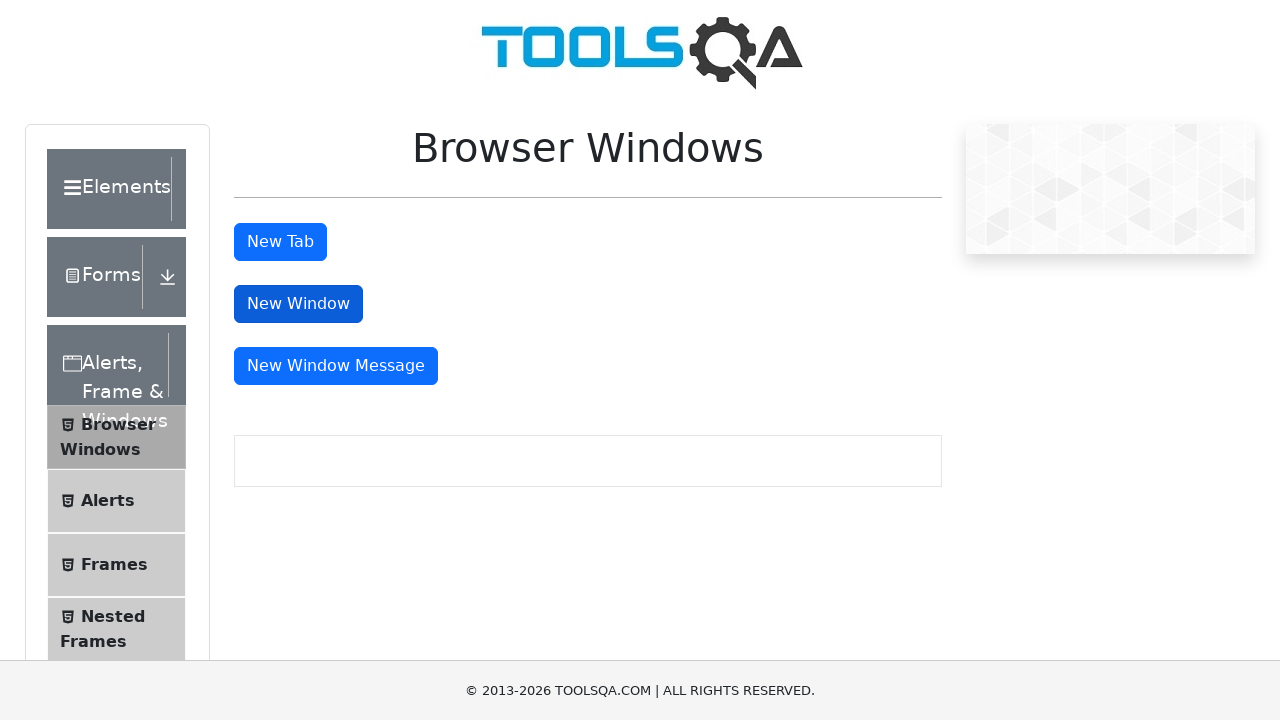

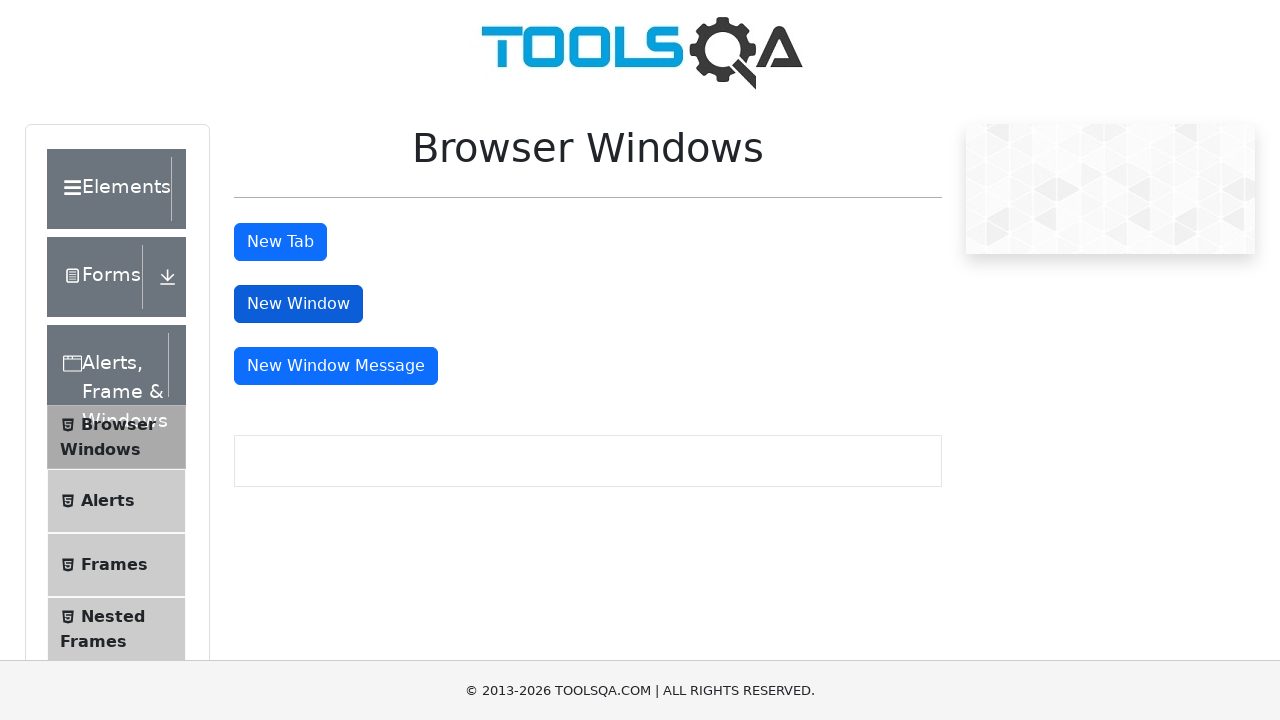